Tests the "Use" tab functionality by clicking the tab and verifying the expected text about Lorem Ipsum usage is displayed.

Starting URL: https://demoqa.com/tabs

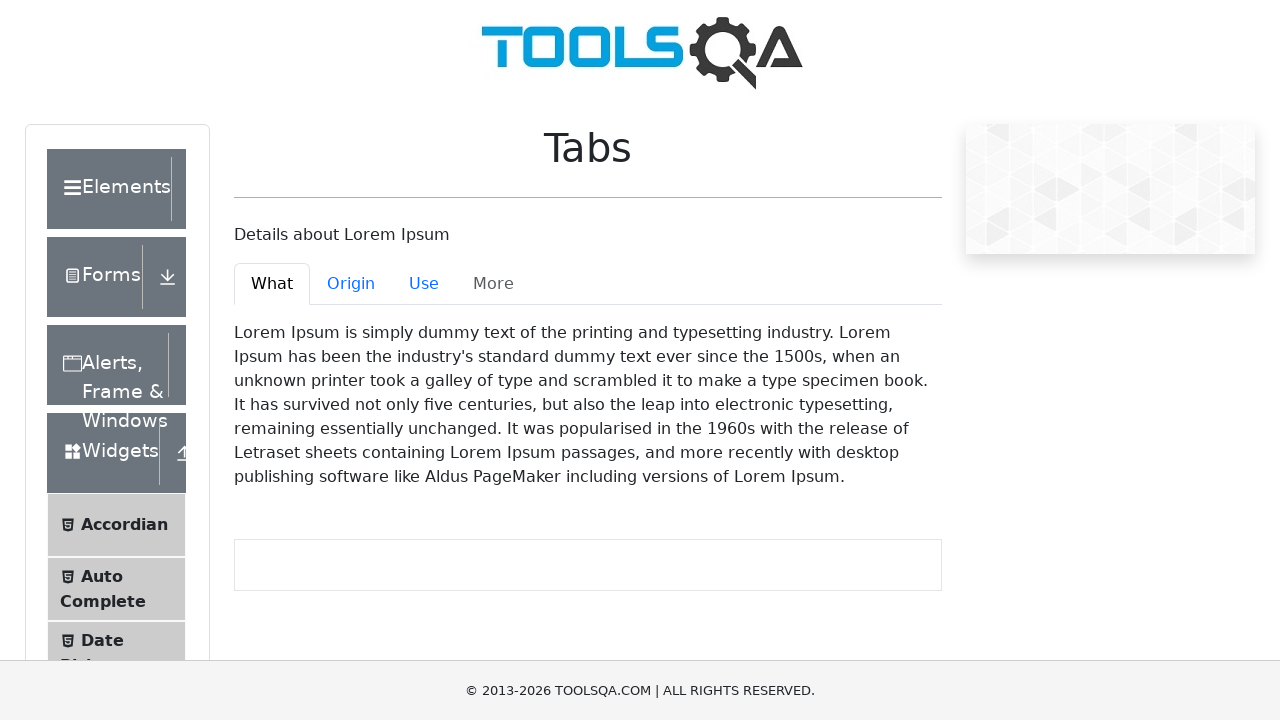

Clicked the 'Use' tab at (424, 284) on #demo-tab-use
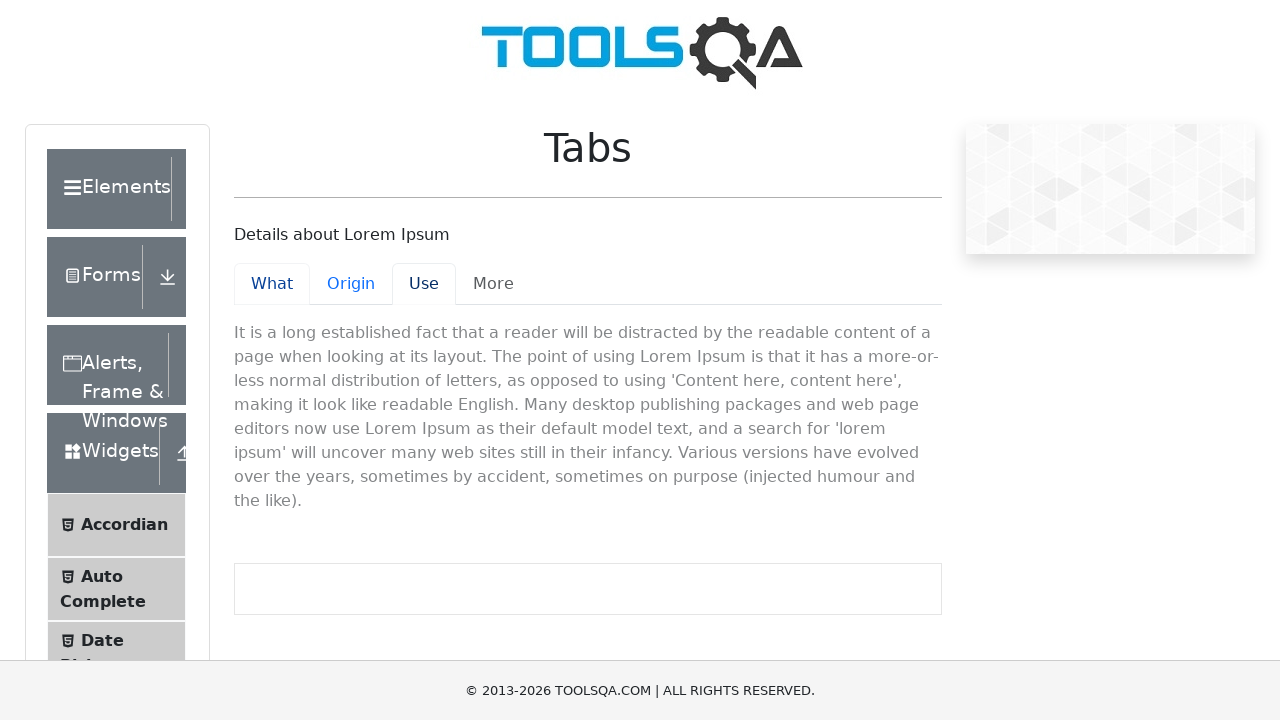

Waited for Use tab content text to load
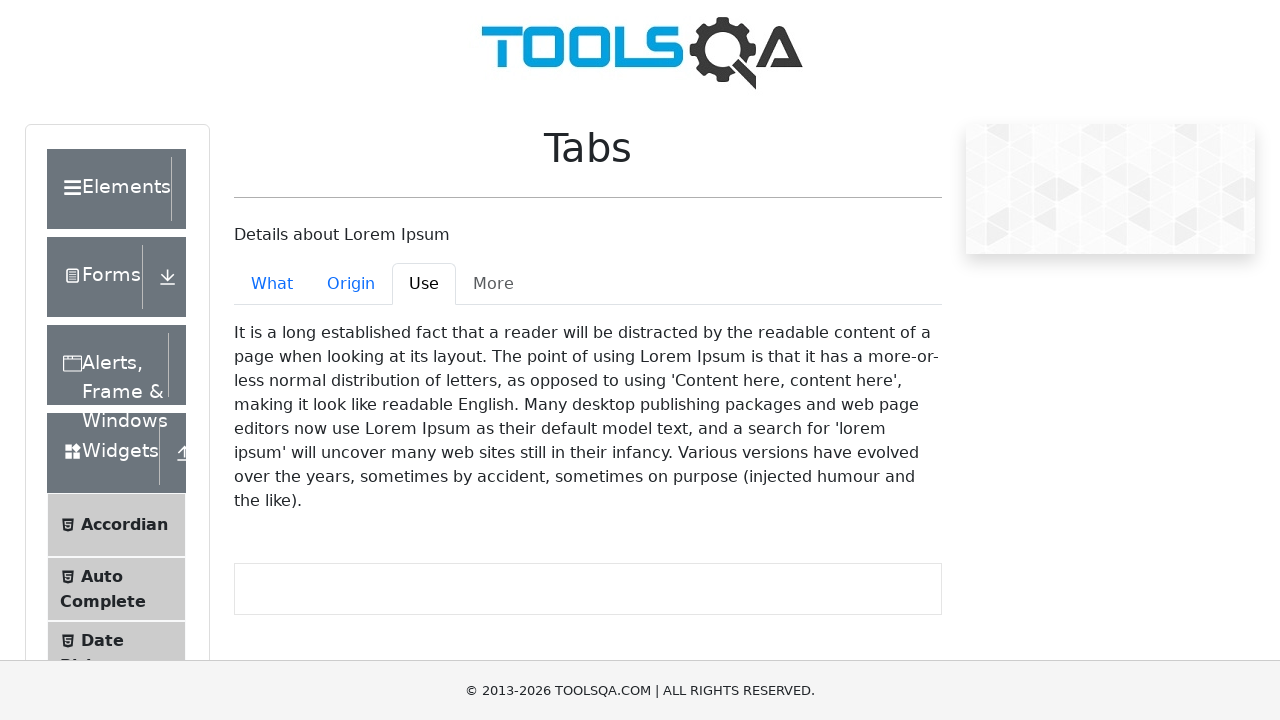

Retrieved text content from Use tab
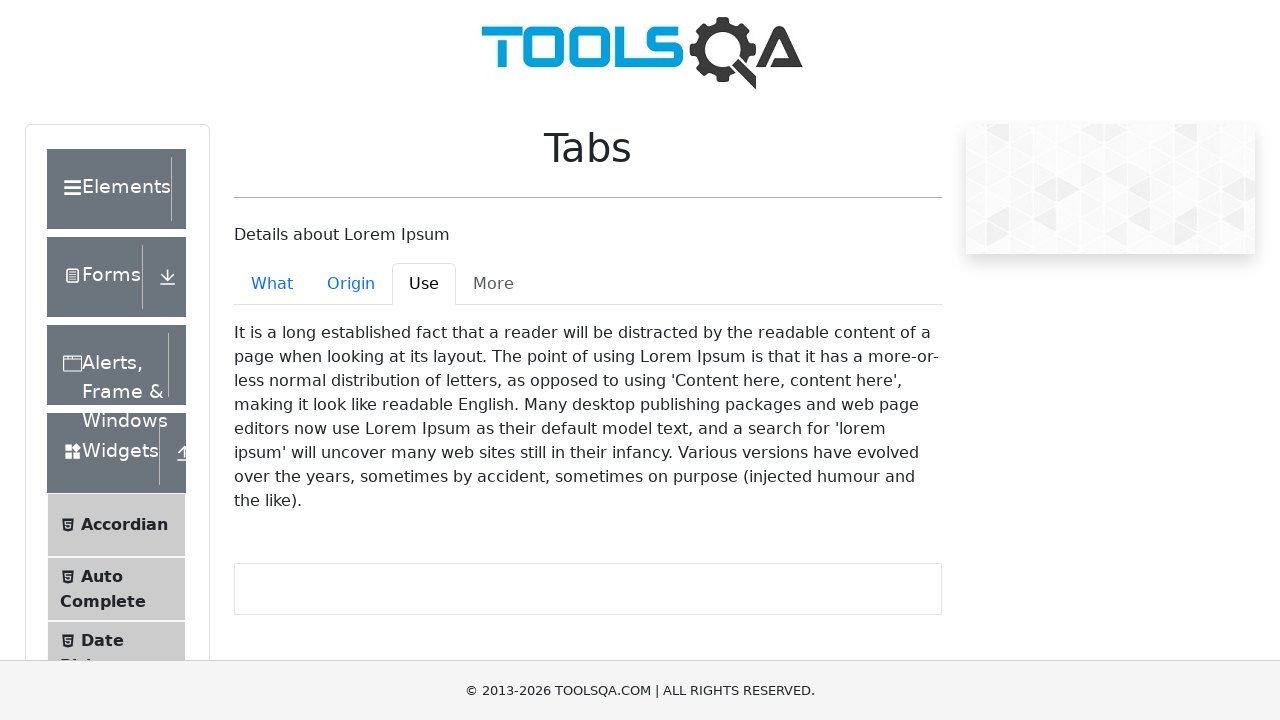

Verified expected Lorem Ipsum text is present in Use tab
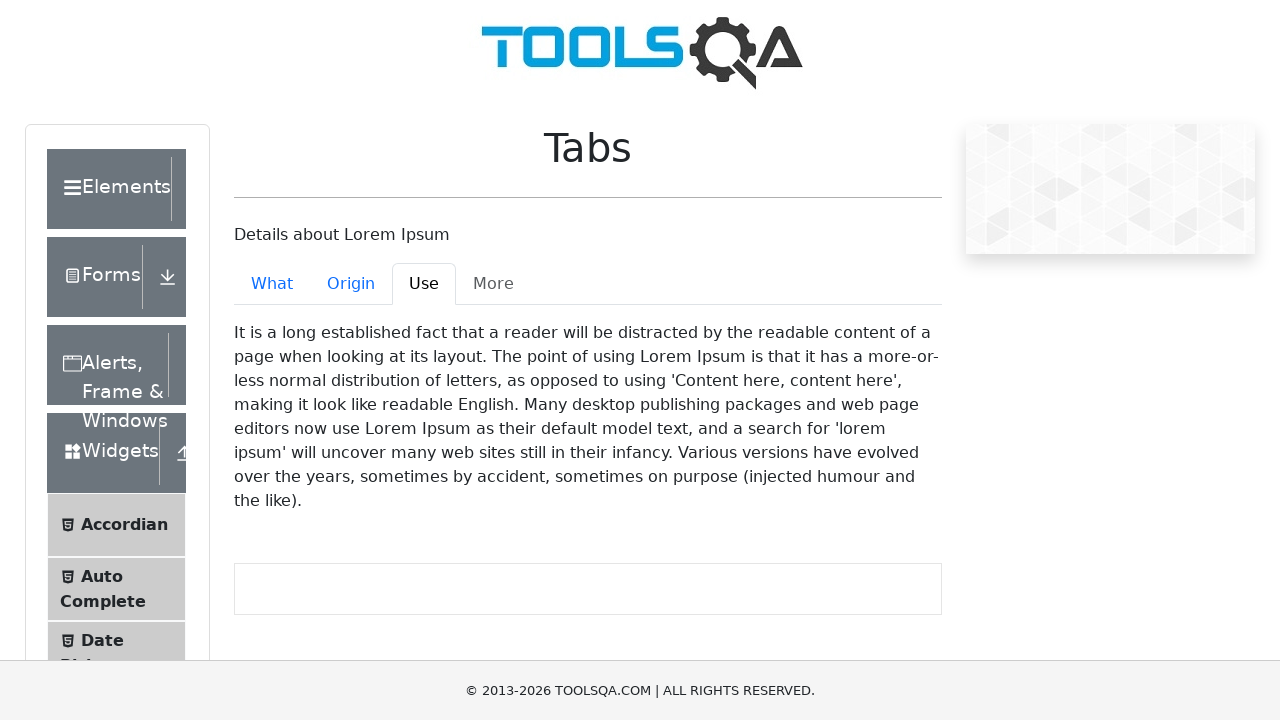

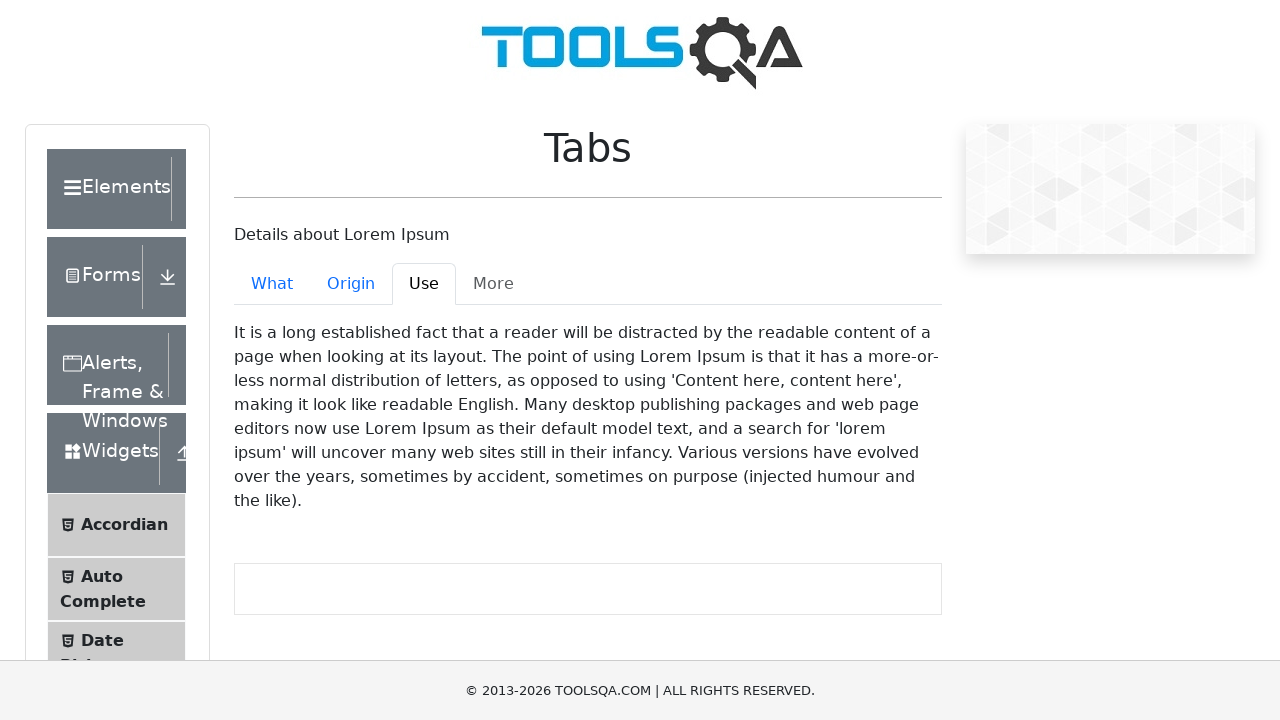